Tests the autocomplete input field by entering text into it

Starting URL: https://rahulshettyacademy.com/AutomationPractice/#

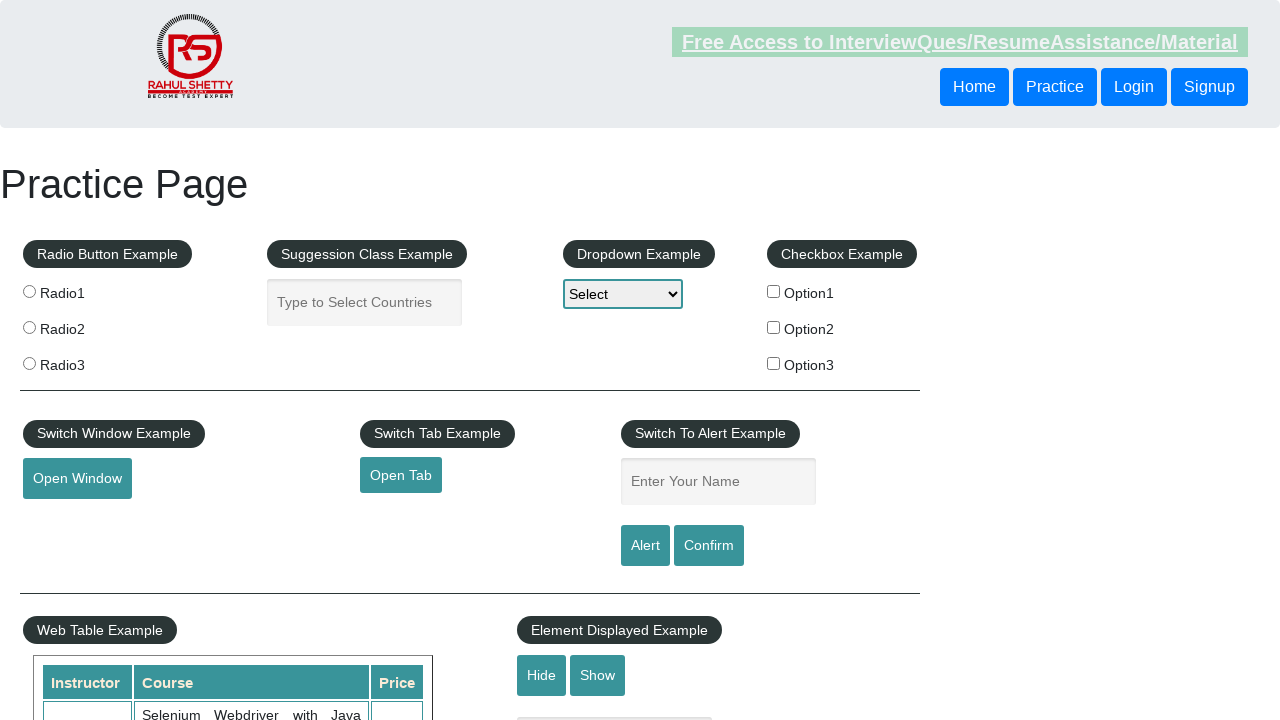

Filled autocomplete input field with 'This is Awesome' on #autocomplete
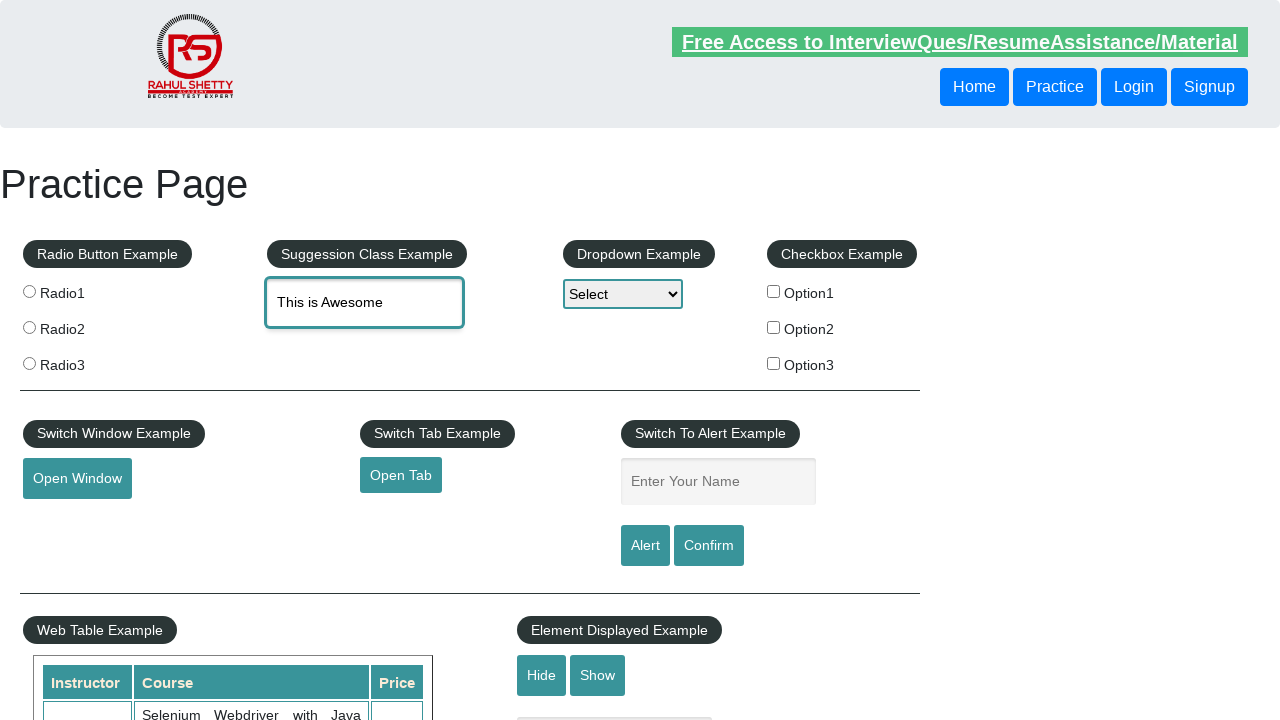

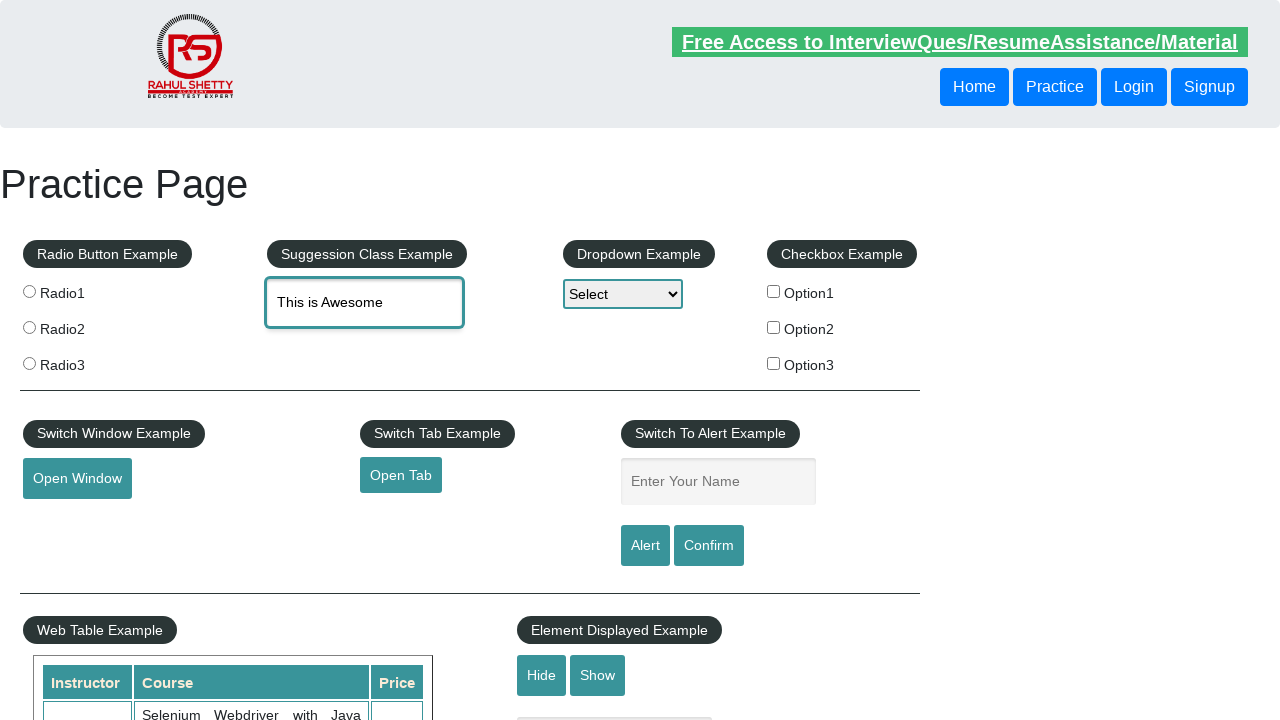